Tests a sign-up form with dynamic attributes by filling in username, password, confirm password, and email fields, then submitting the form

Starting URL: https://v1.training-support.net/selenium/dynamic-attributes

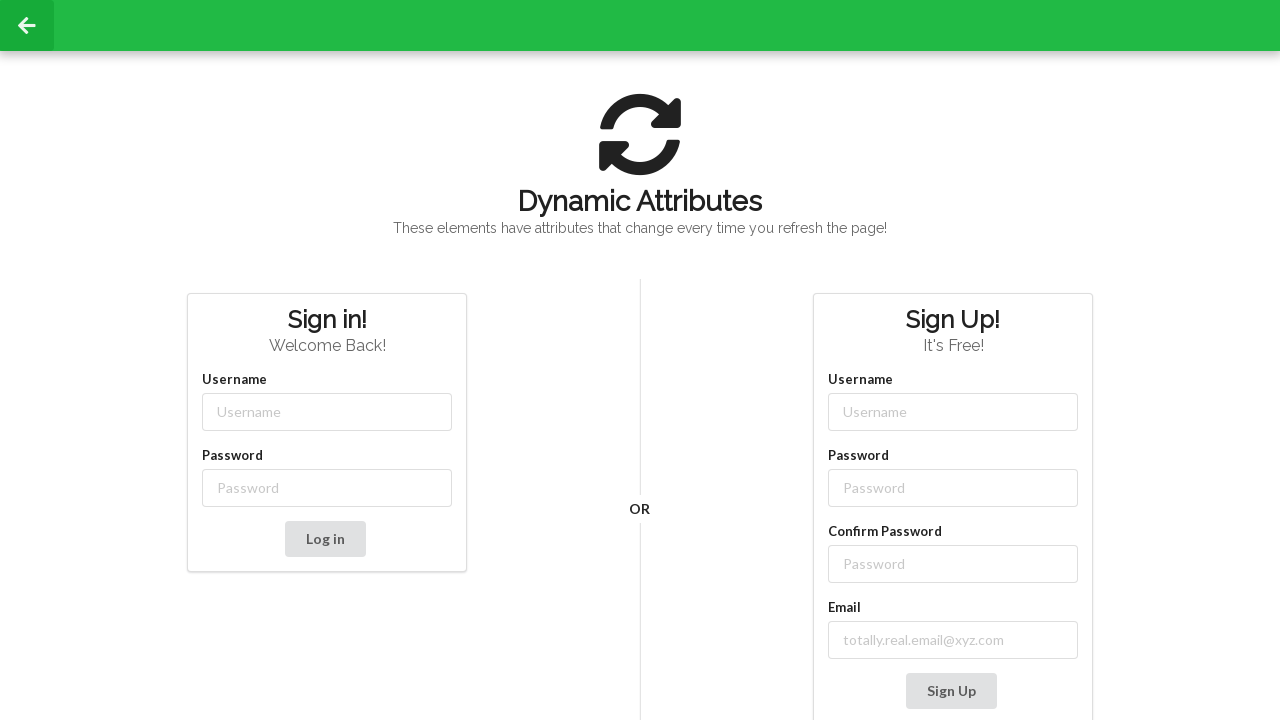

Navigated to sign-up form page with dynamic attributes
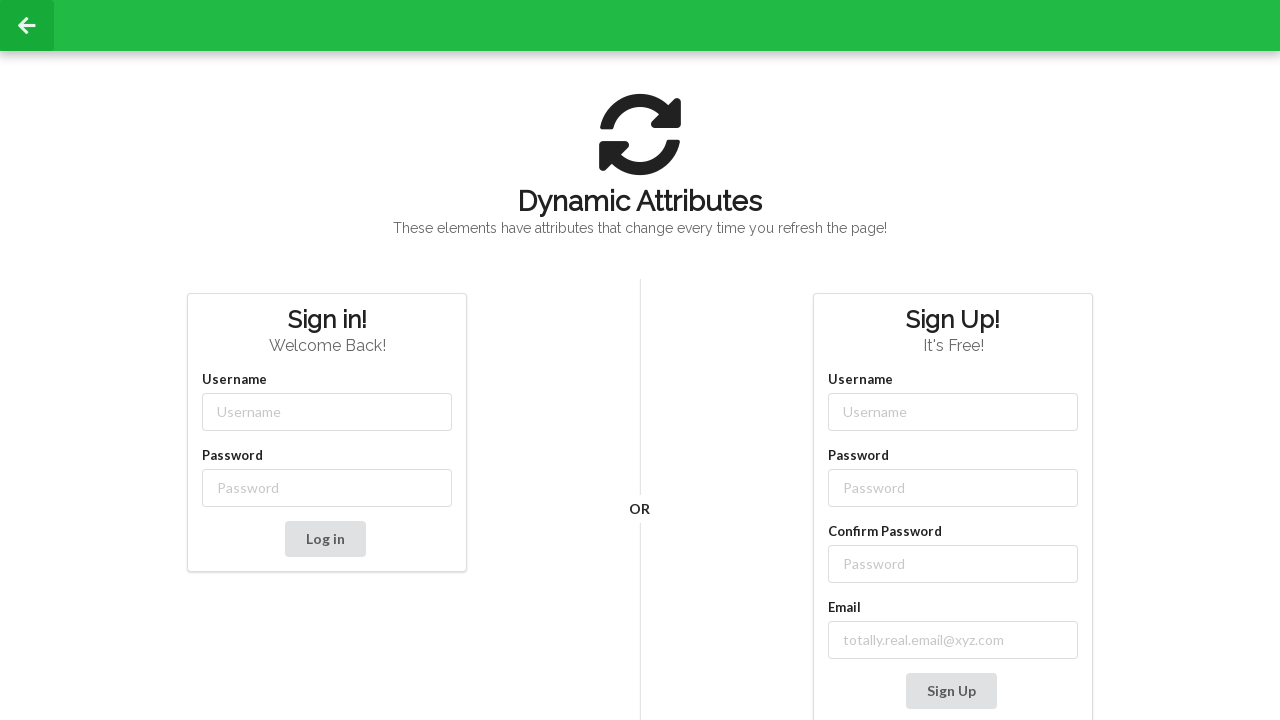

Filled username field with 'admin' on //input[contains(@class, '-username')]
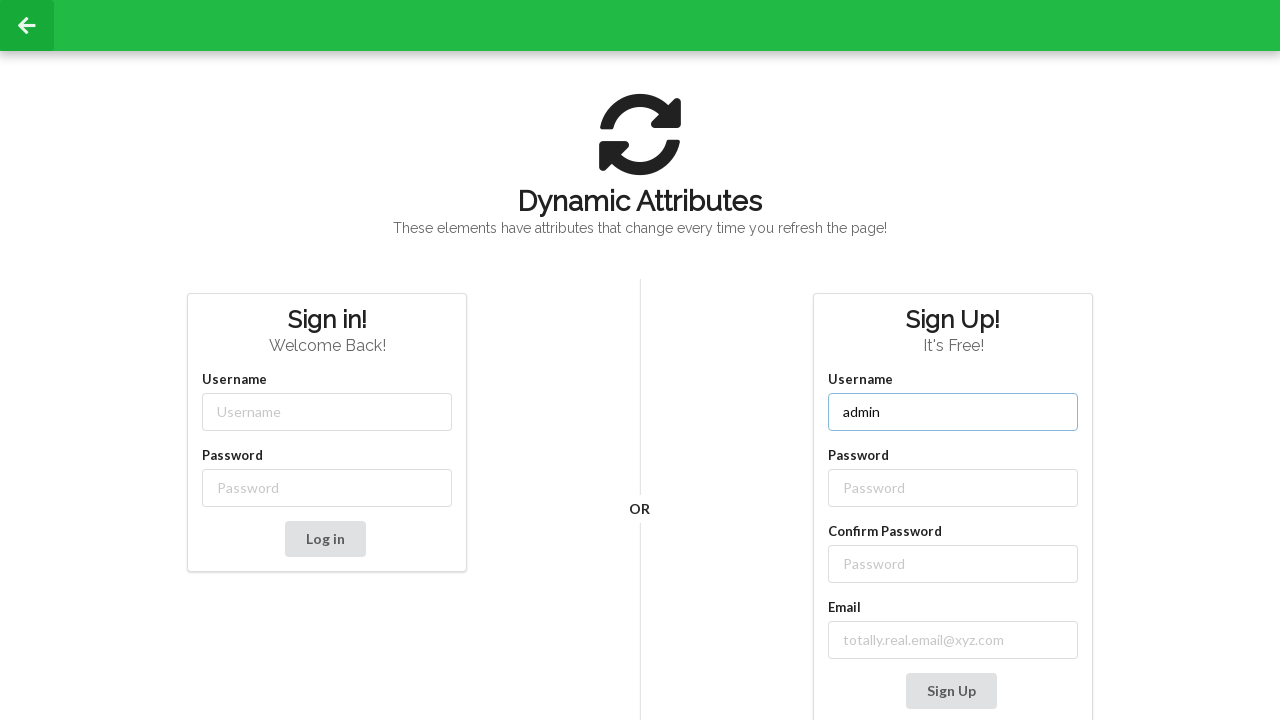

Filled password field with 'test' on //input[contains(@class, '-password')]
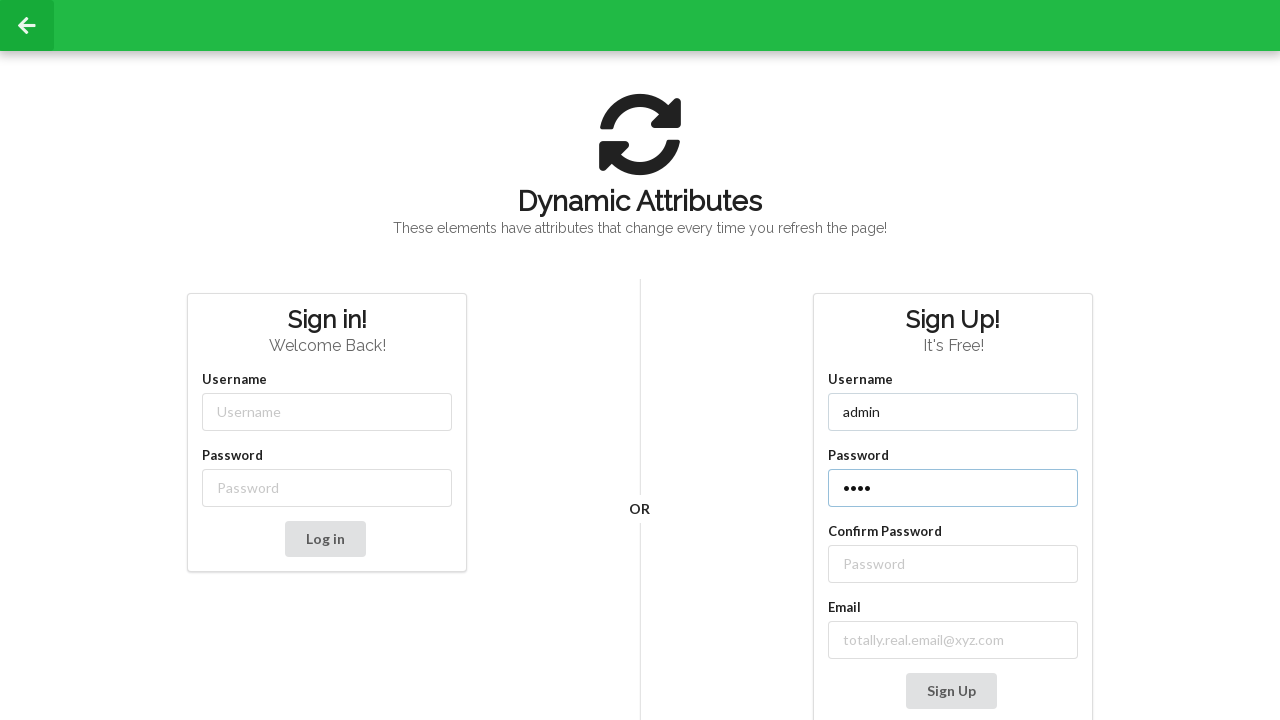

Filled confirm password field with 'test' on //label[contains(text(), 'Confirm Password')]//following::input
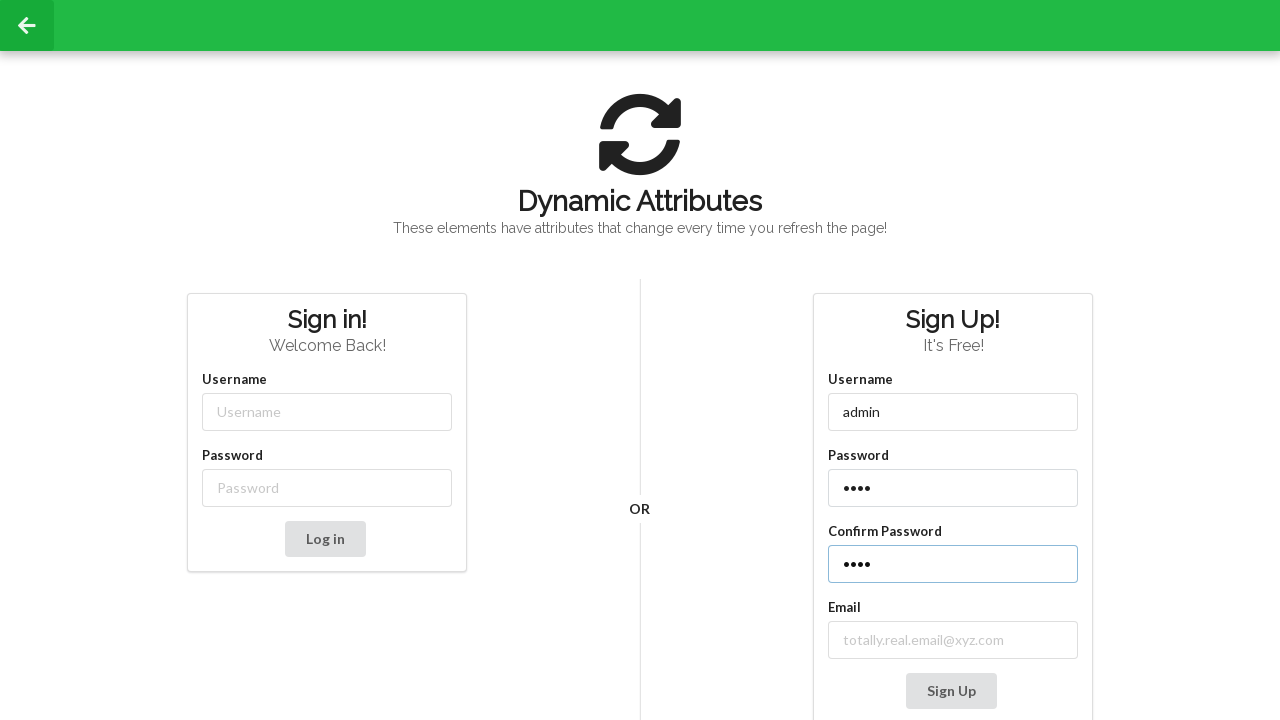

Filled email field with 'abc@xyz.com' on //input[contains(@class, 'email-')]
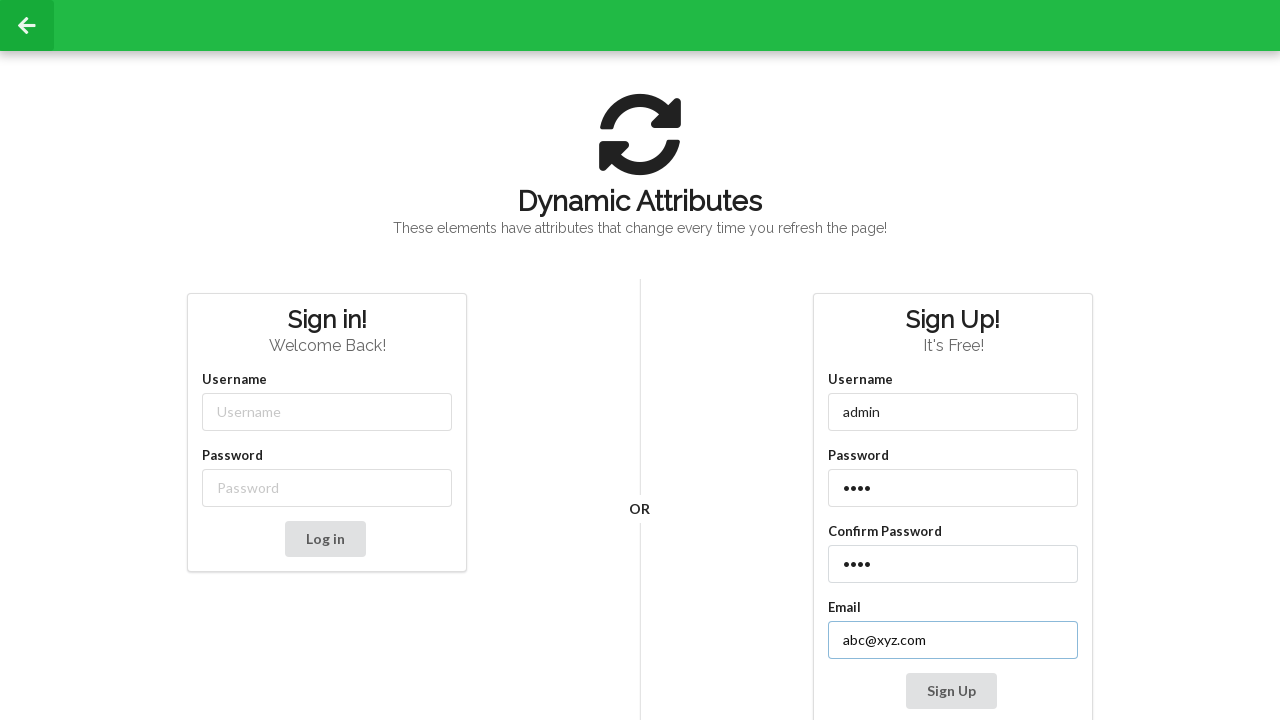

Clicked Sign Up button to submit form at (951, 691) on xpath=//button[text()='Sign Up']
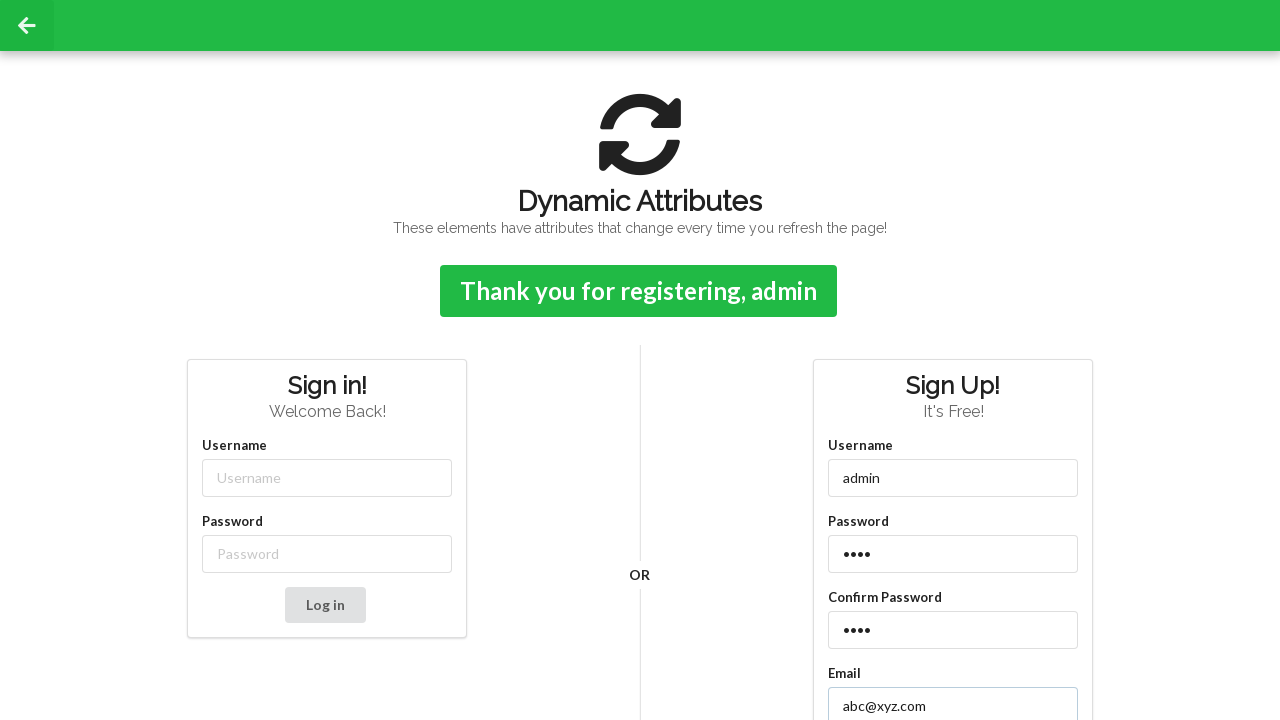

Sign-up confirmation message appeared
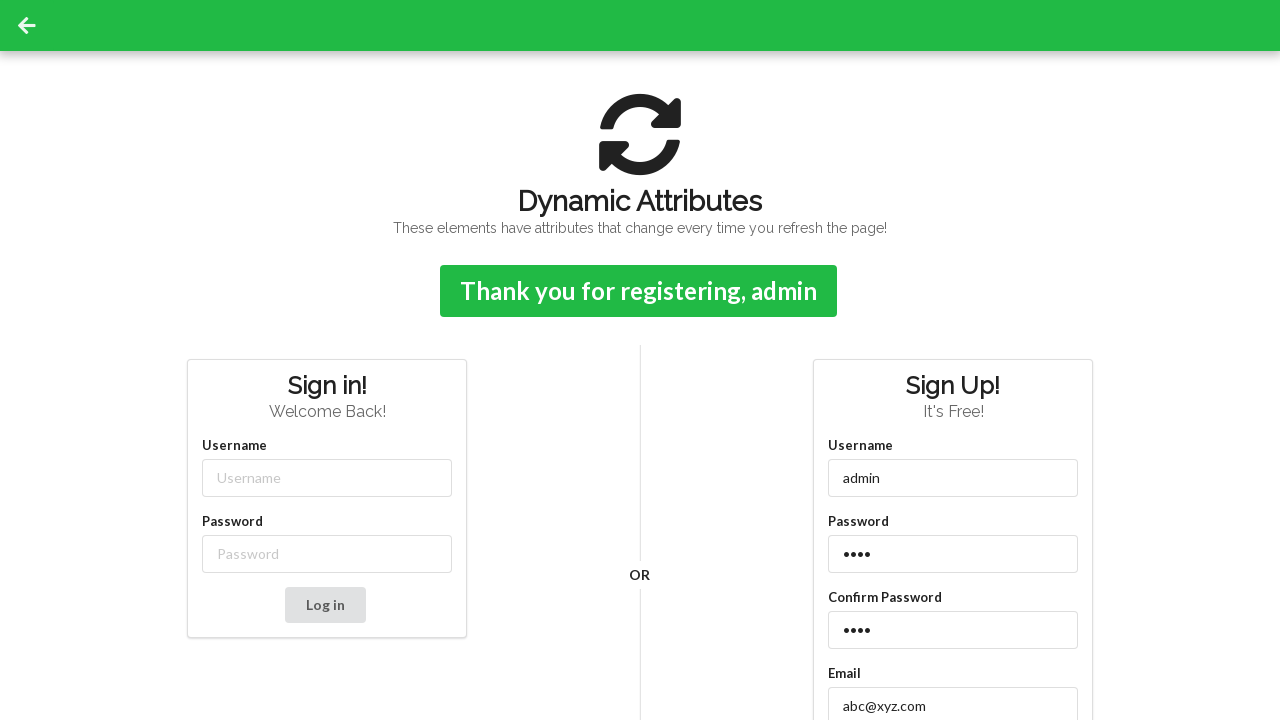

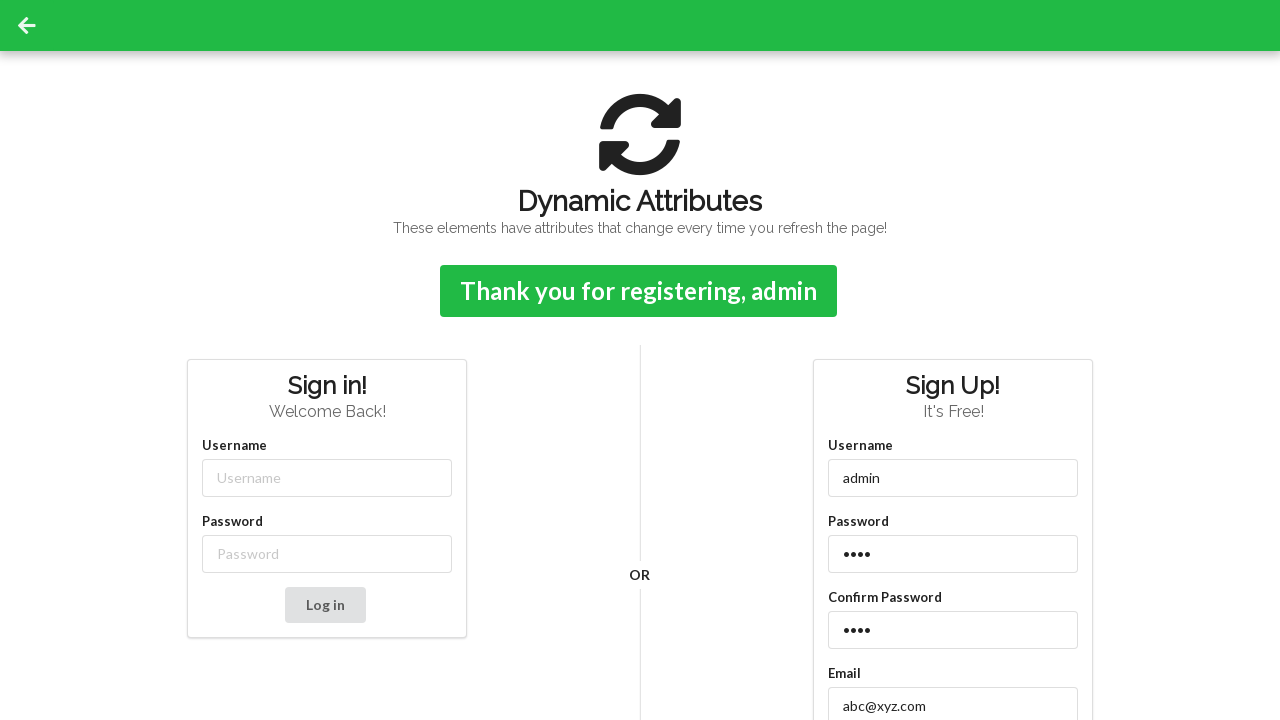